Validates a receipt/document code on PrivatBank's check page by entering a document number and clicking the validate button to verify the receipt exists

Starting URL: https://privatbank.ua/check

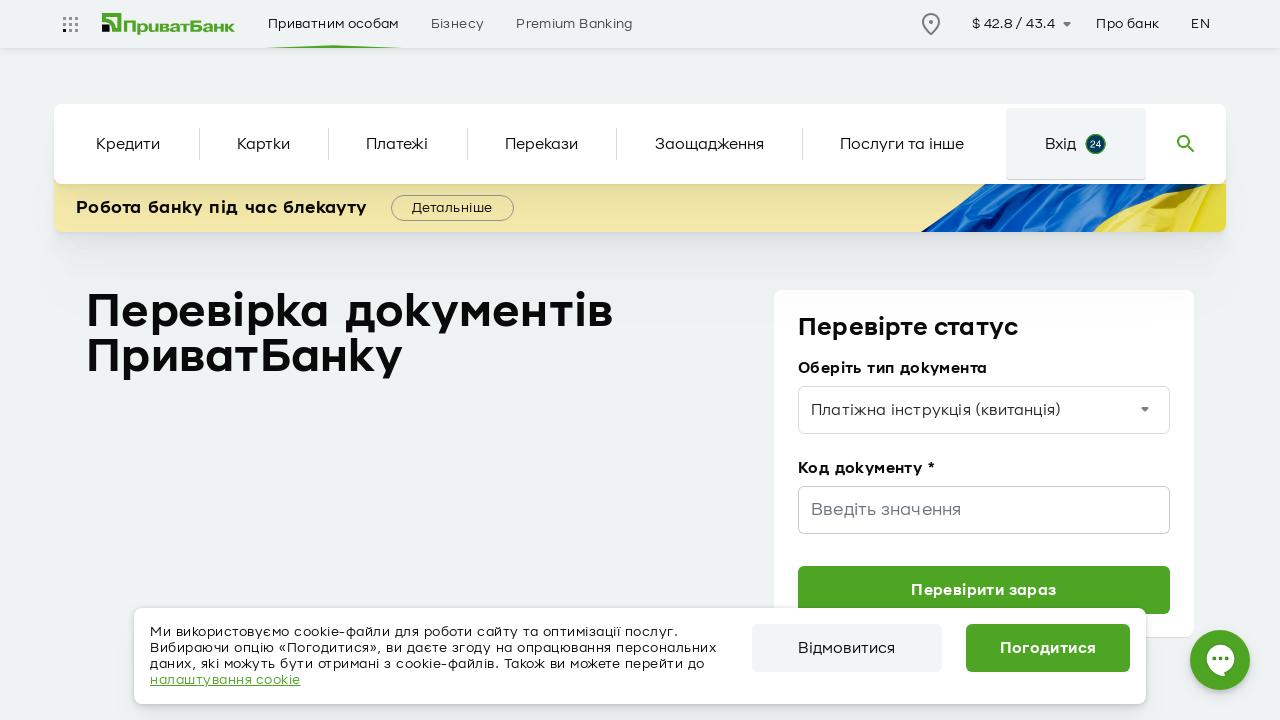

Document number input field is ready
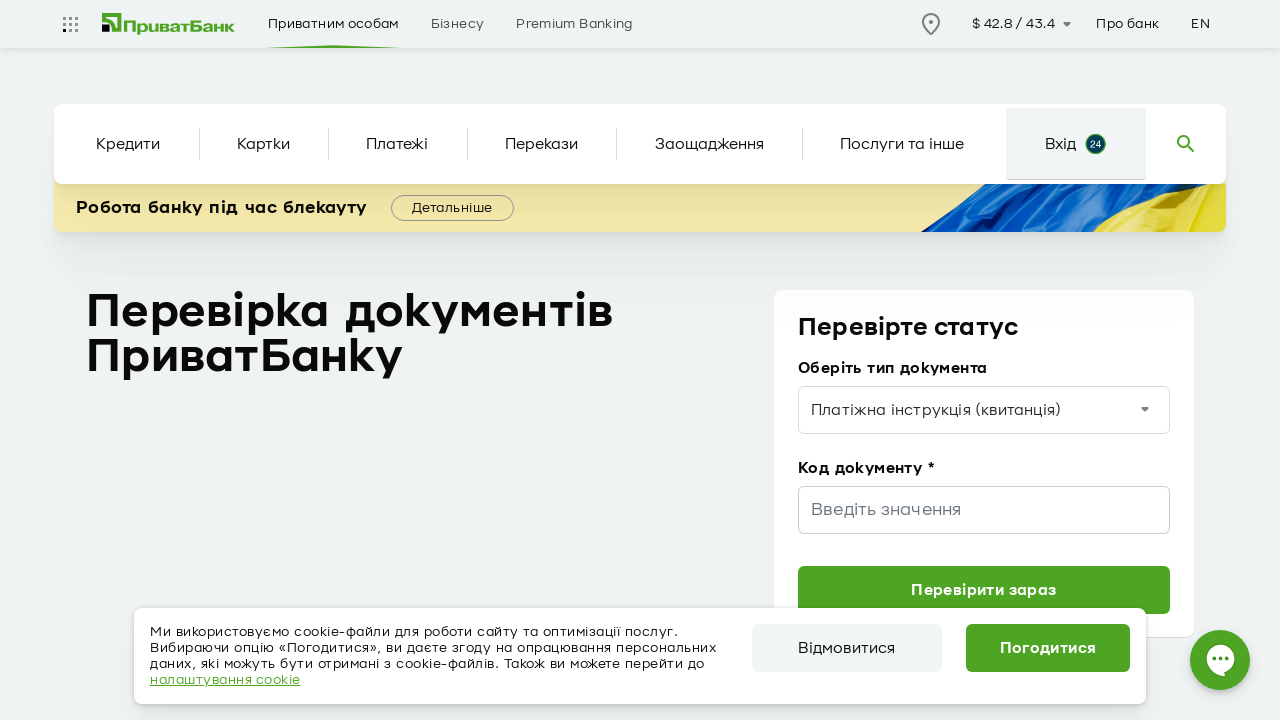

Filled document number field with receipt code 'A1B2C3D4E5F6'
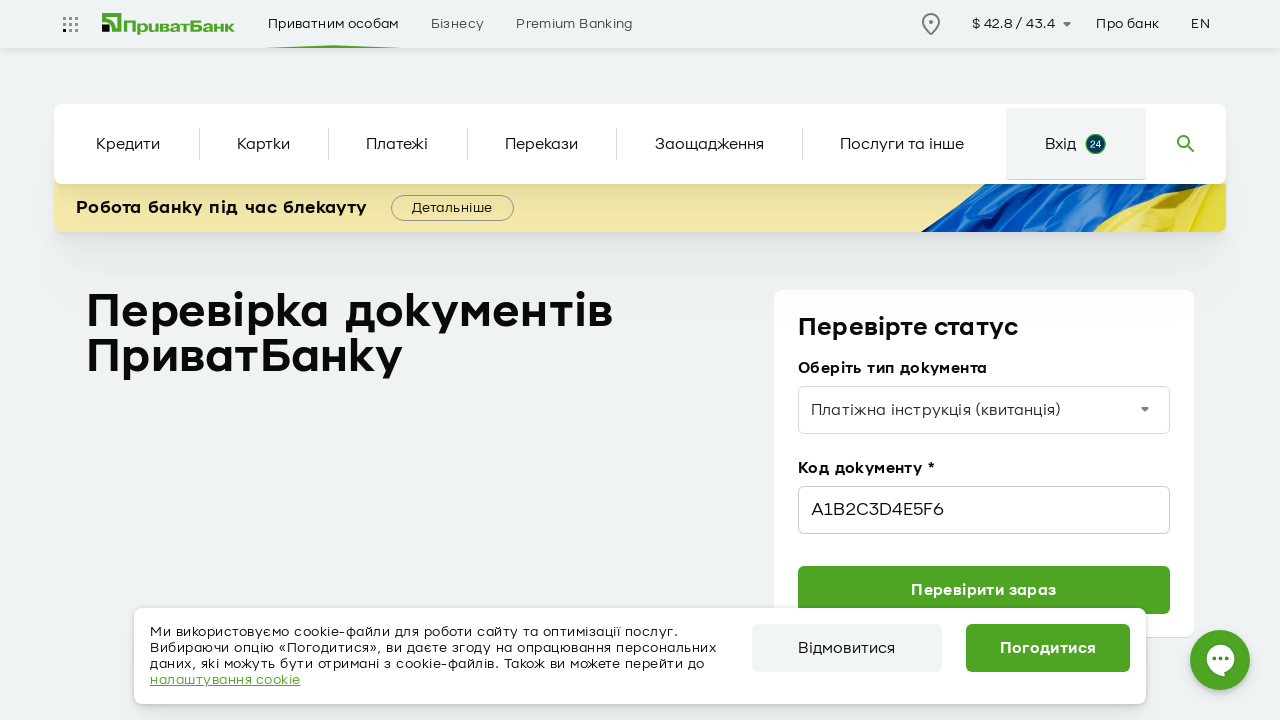

Clicked validate button to verify receipt at (984, 590) on button.validate-btn
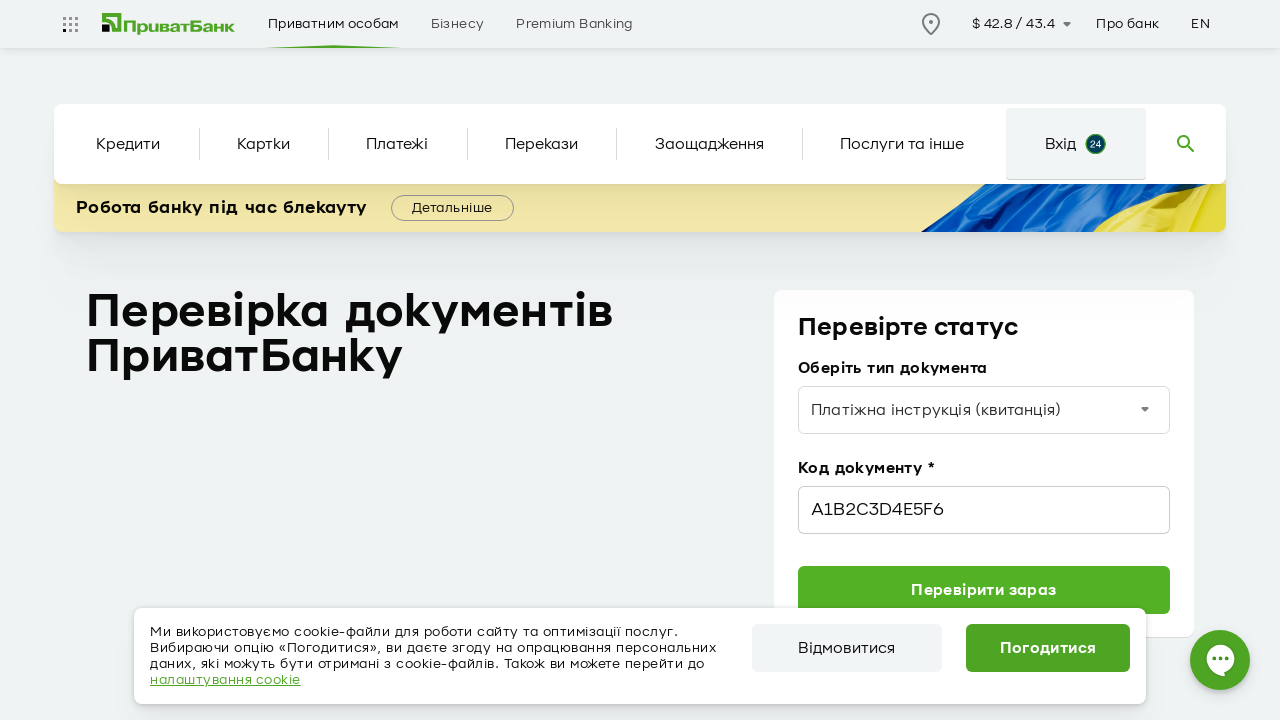

Receipt validation result block appeared
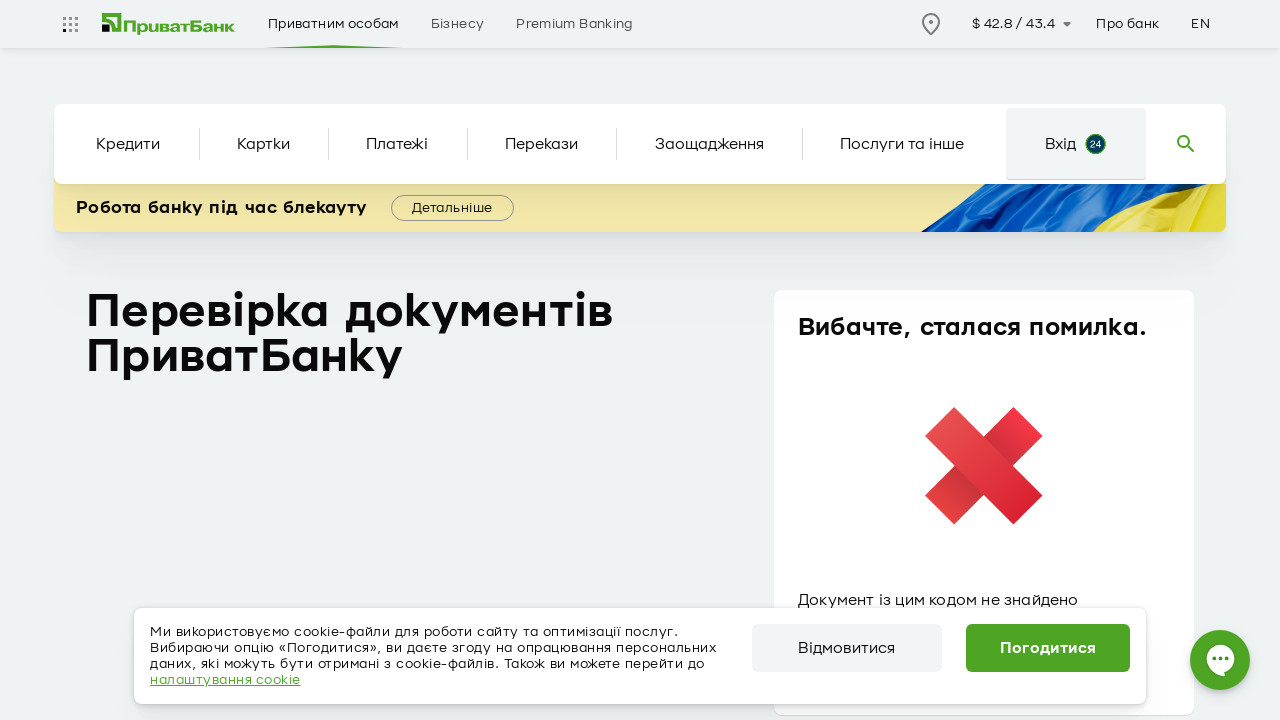

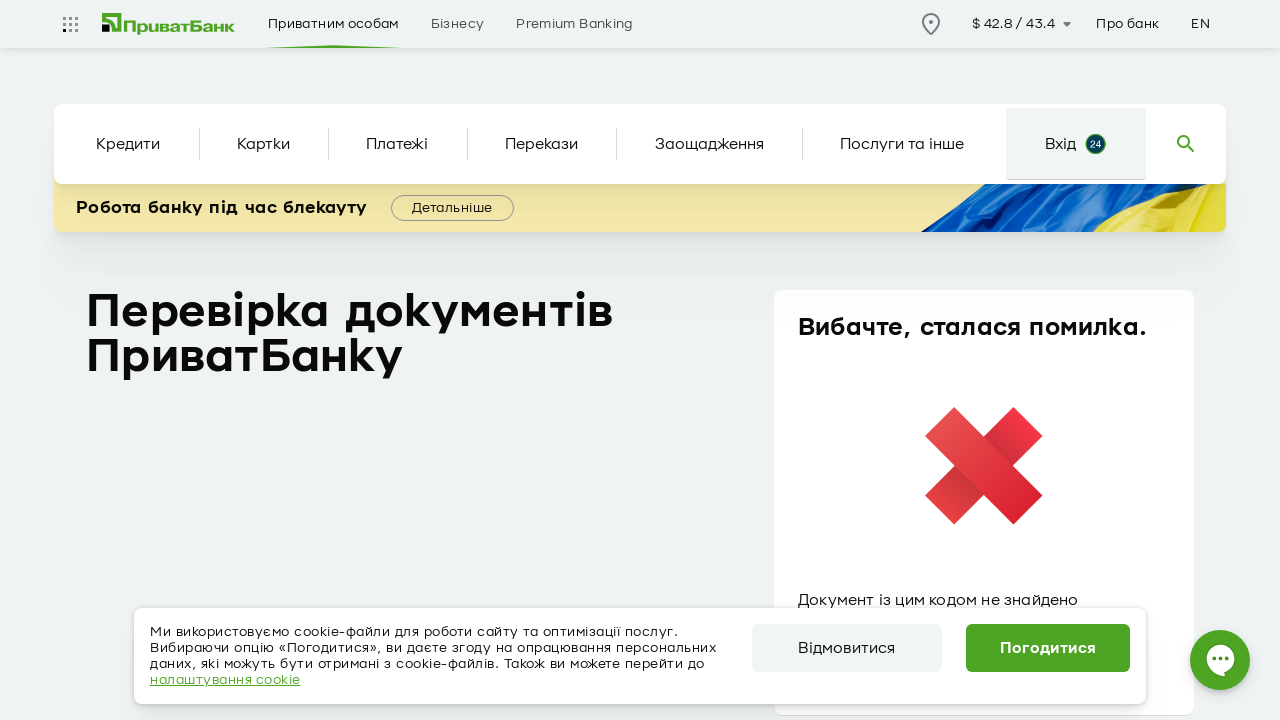